Tests a registration form by filling in name, email, and password fields, then clicking the register/submit button on a demo application.

Starting URL: https://demoapps.qspiders.com/ui?scenario=1

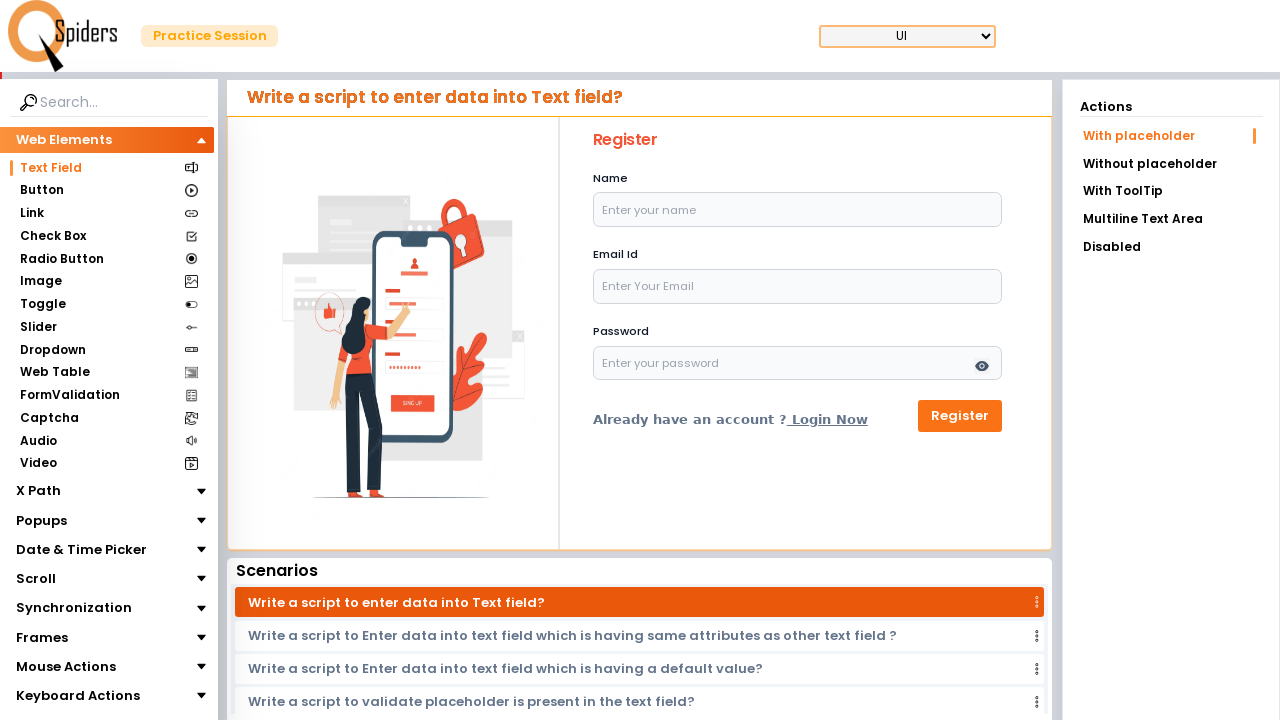

Filled name field with 'Marcus' on #name
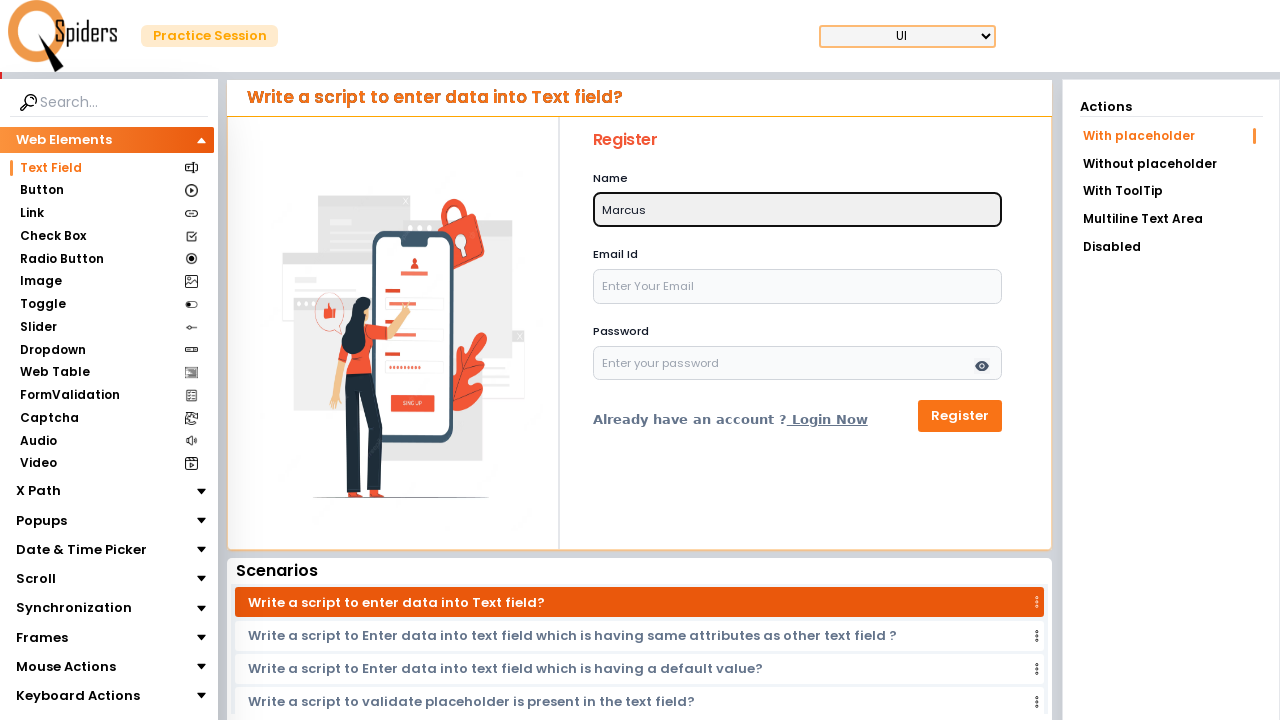

Filled email field with 'marcus.chen@example.com' on #email
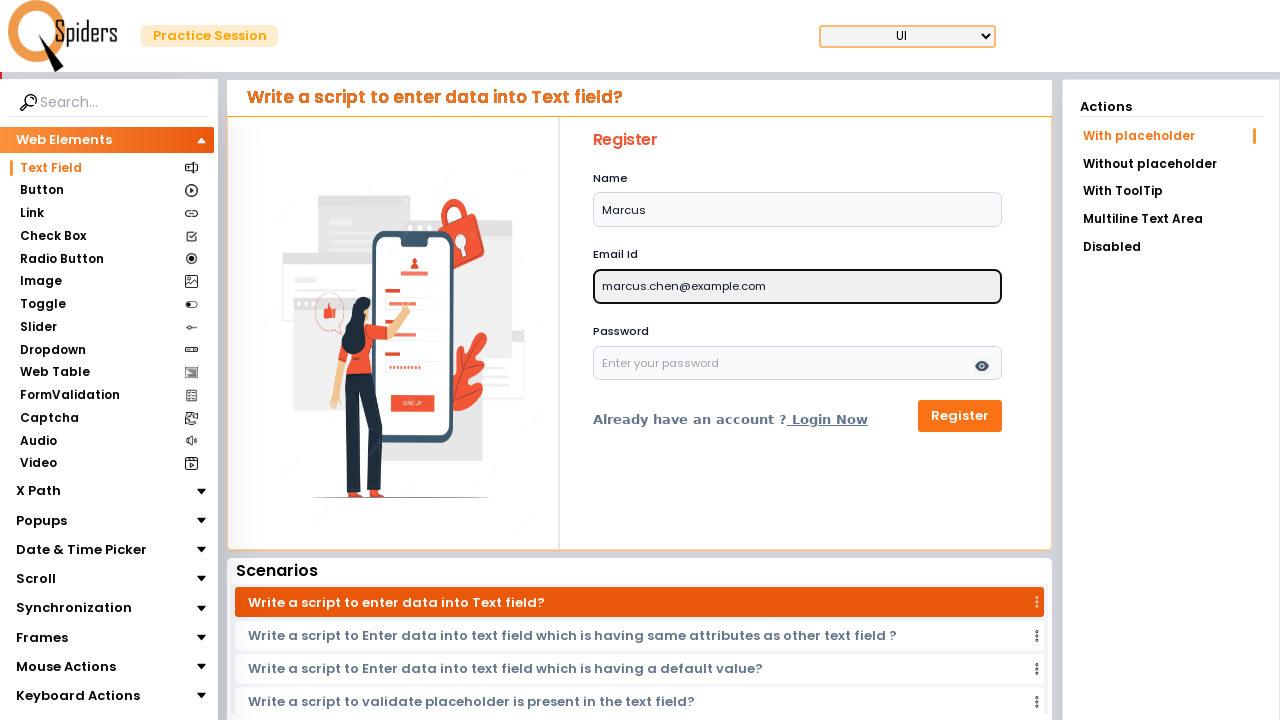

Filled password field with 'SecurePass789' on #password
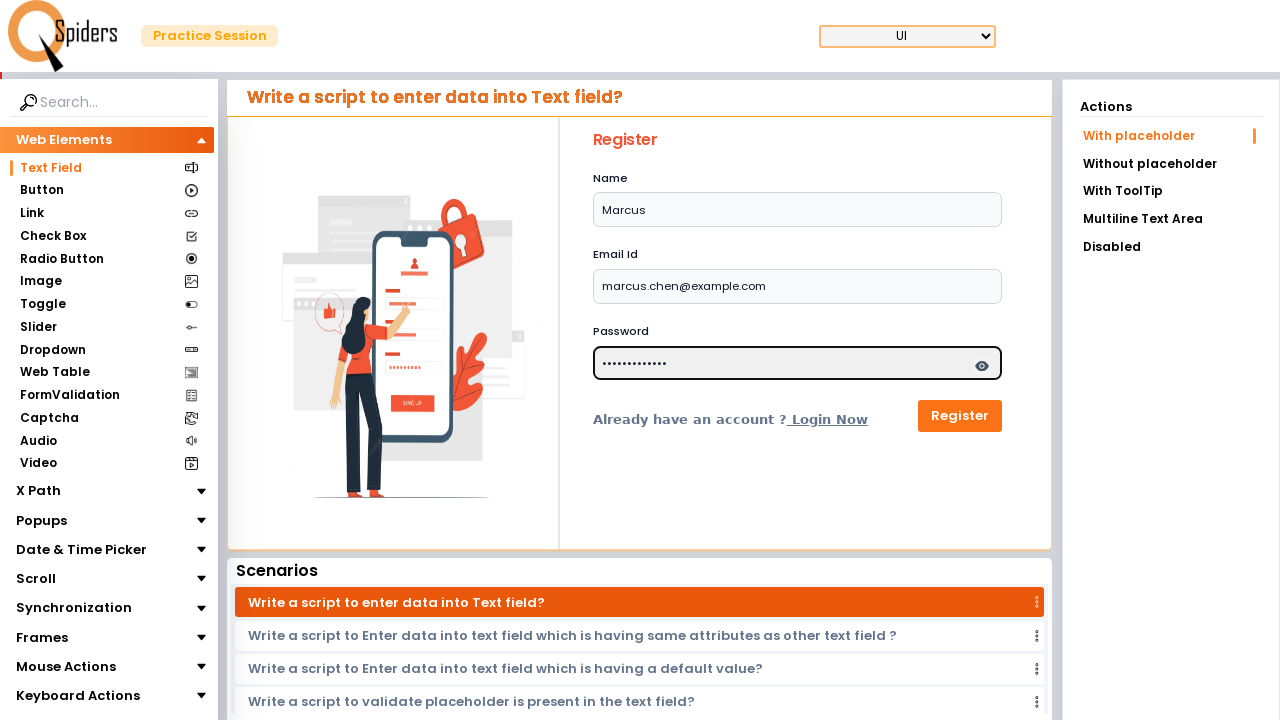

Clicked the register/submit button at (960, 416) on button[type='submit']
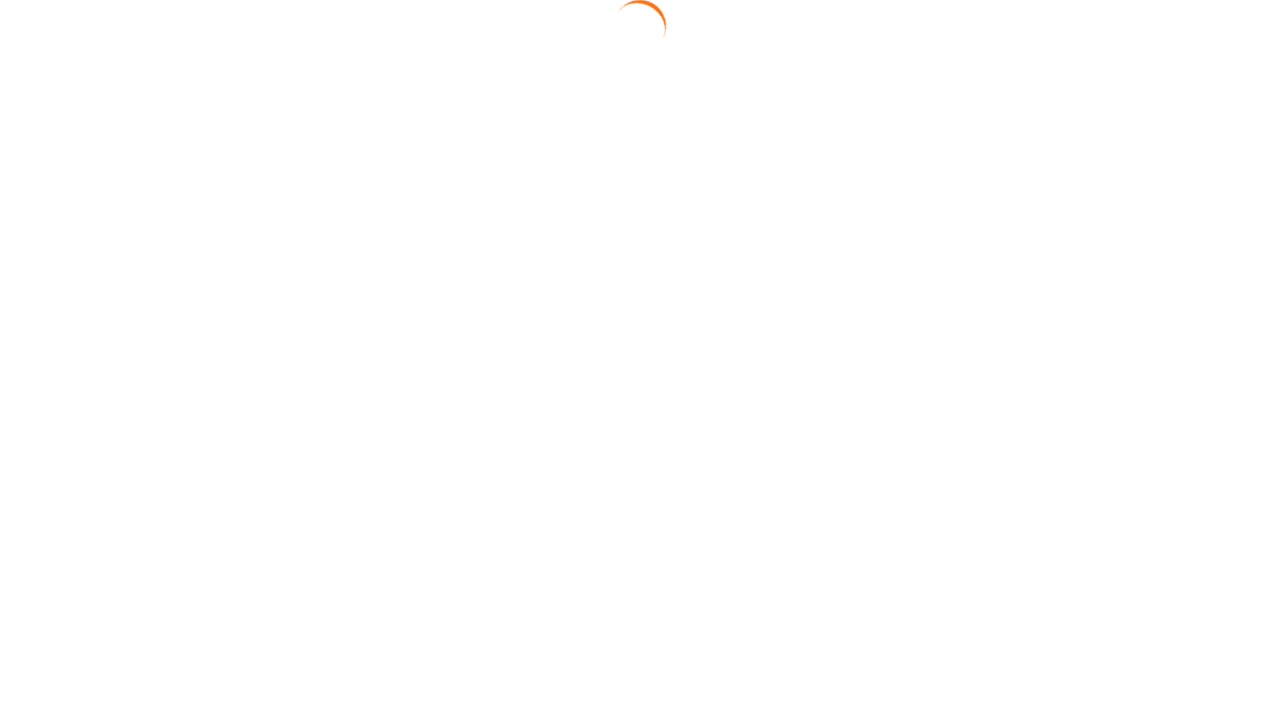

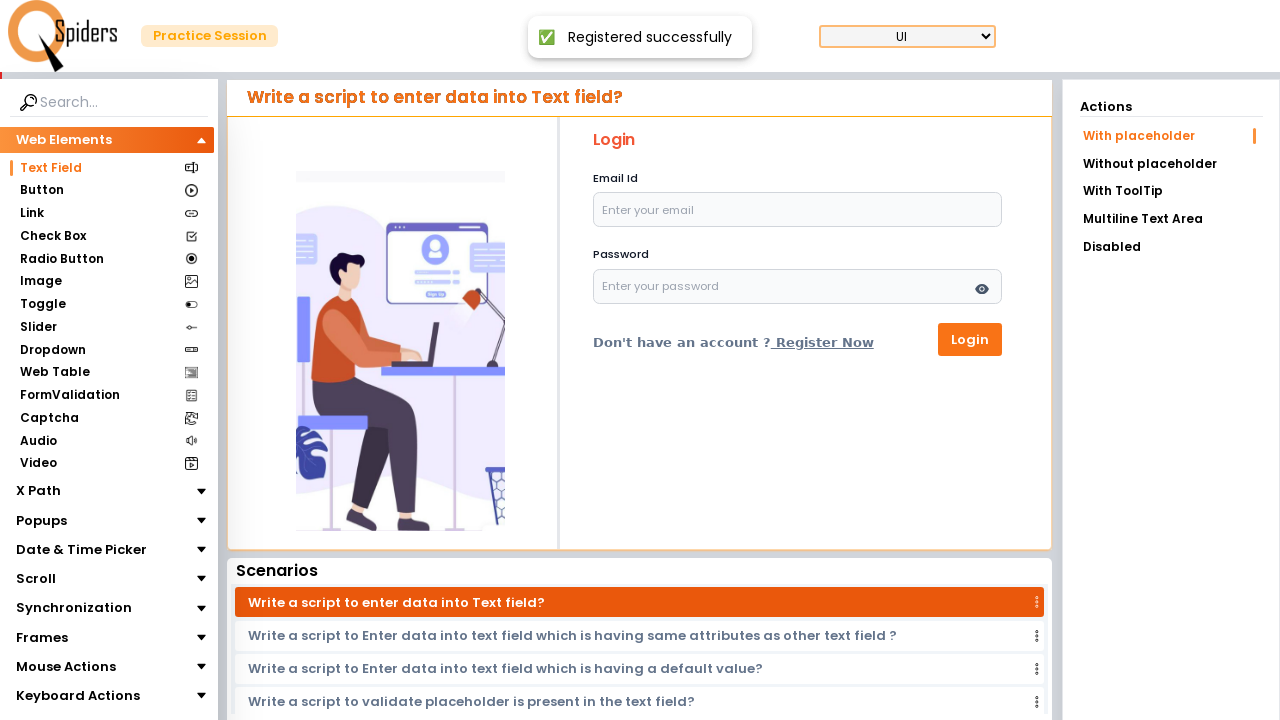